Tests dynamic loading functionality by clicking the Start button and verifying that "Hello World!" text becomes visible after loading completes

Starting URL: https://the-internet.herokuapp.com/dynamic_loading/1

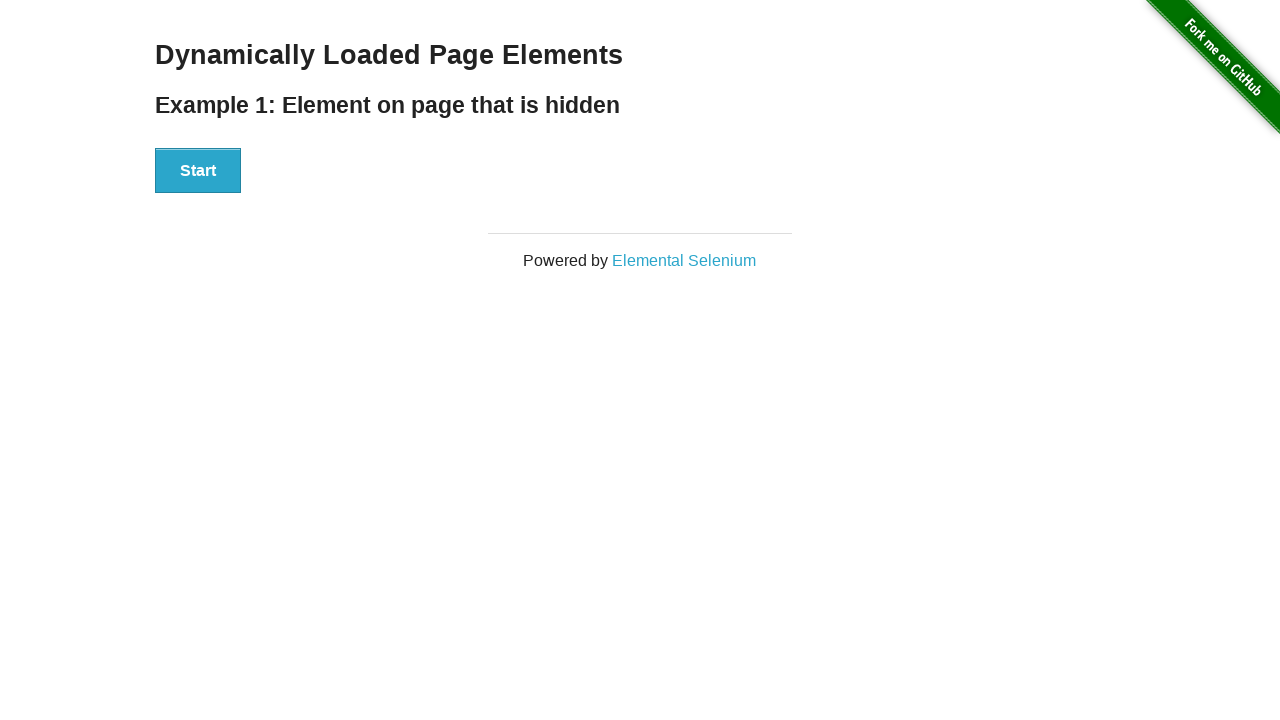

Clicked the Start button to initiate dynamic loading at (198, 171) on xpath=//button
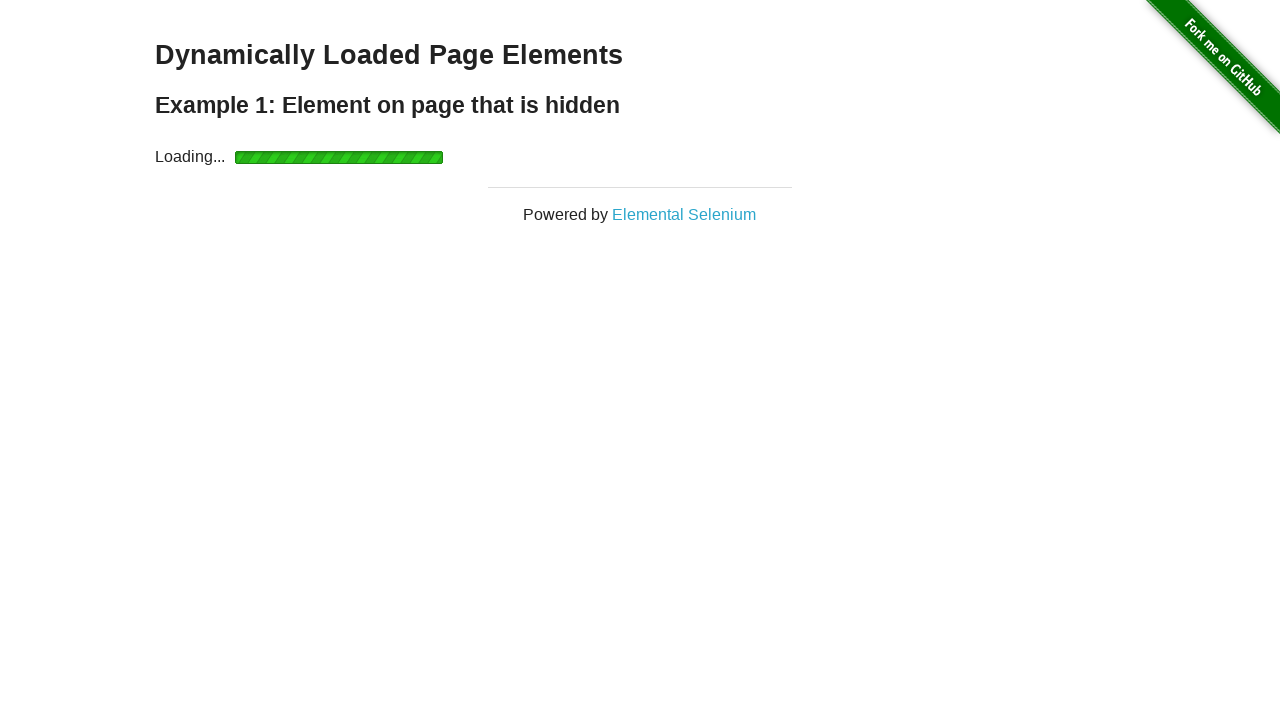

Waited for 'Hello World!' text to become visible after loading completes
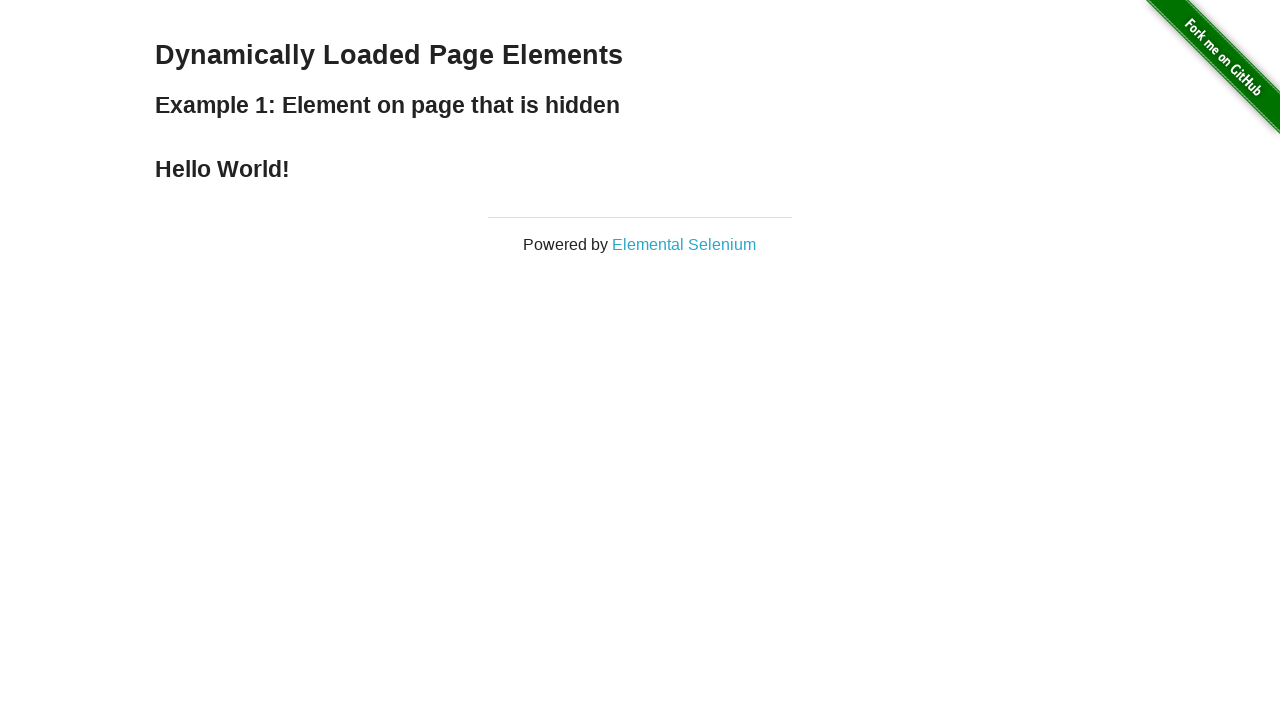

Located the Hello World text element
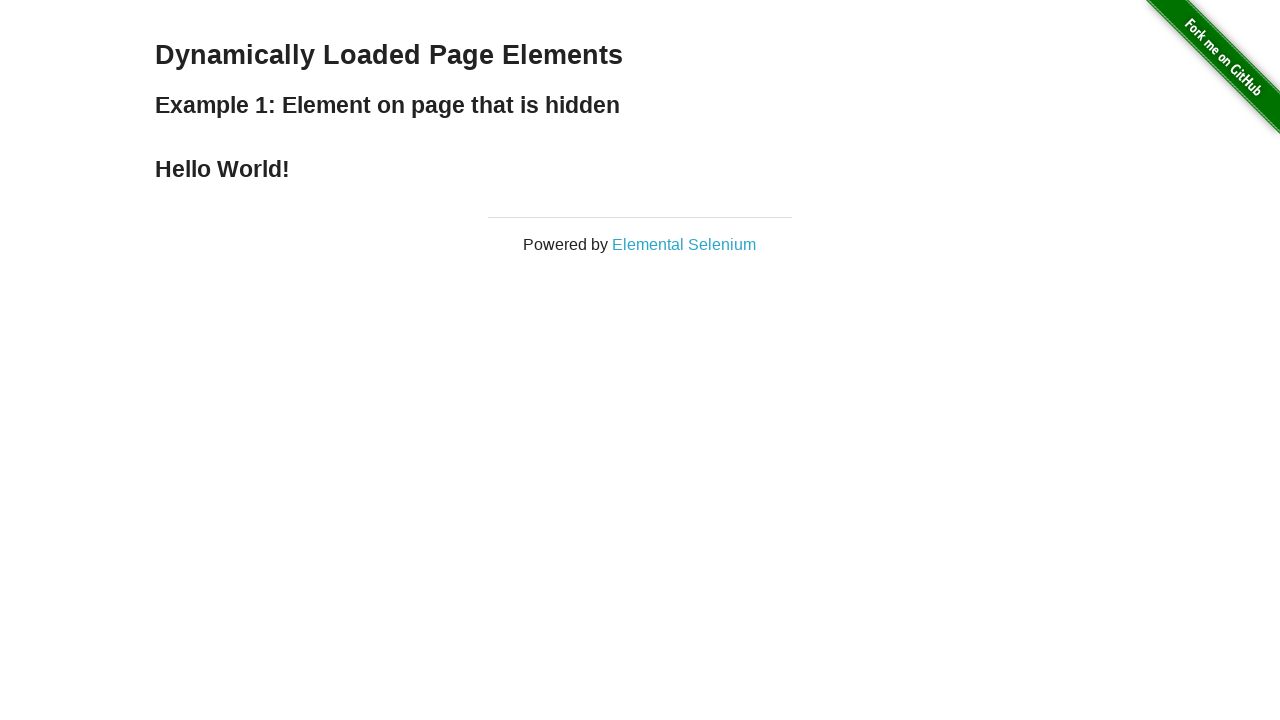

Verified that the text content is 'Hello World!'
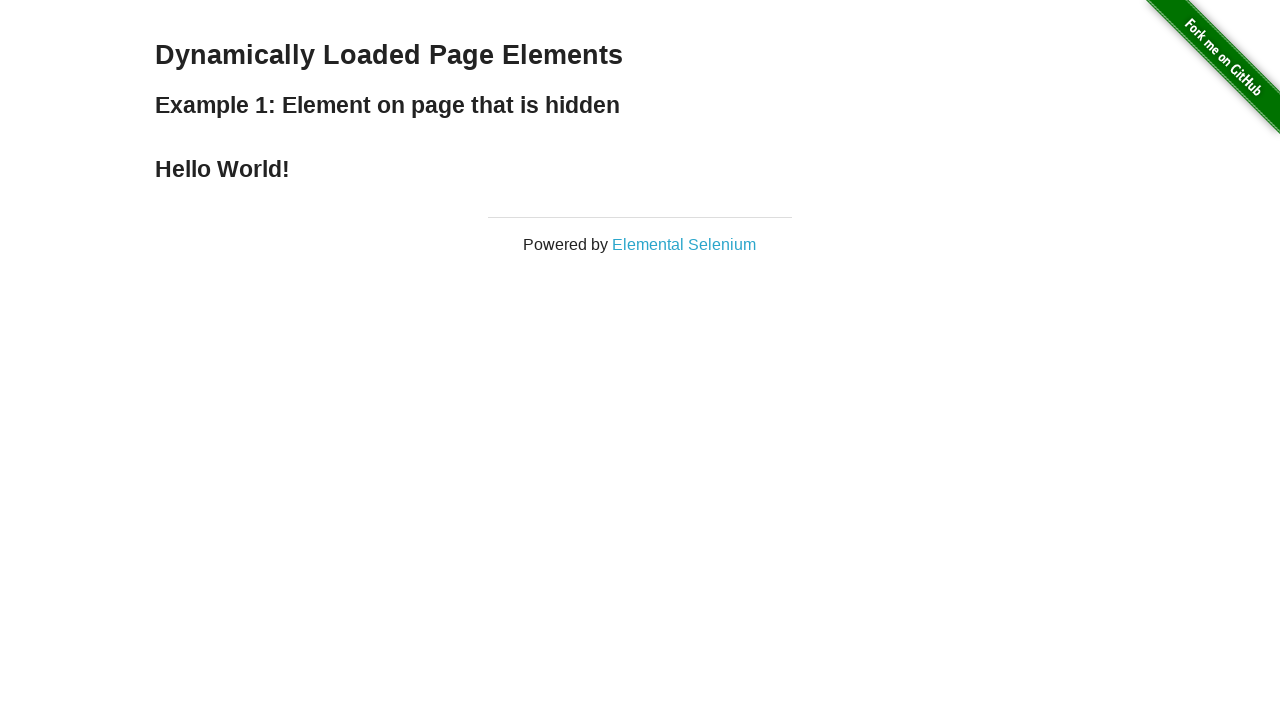

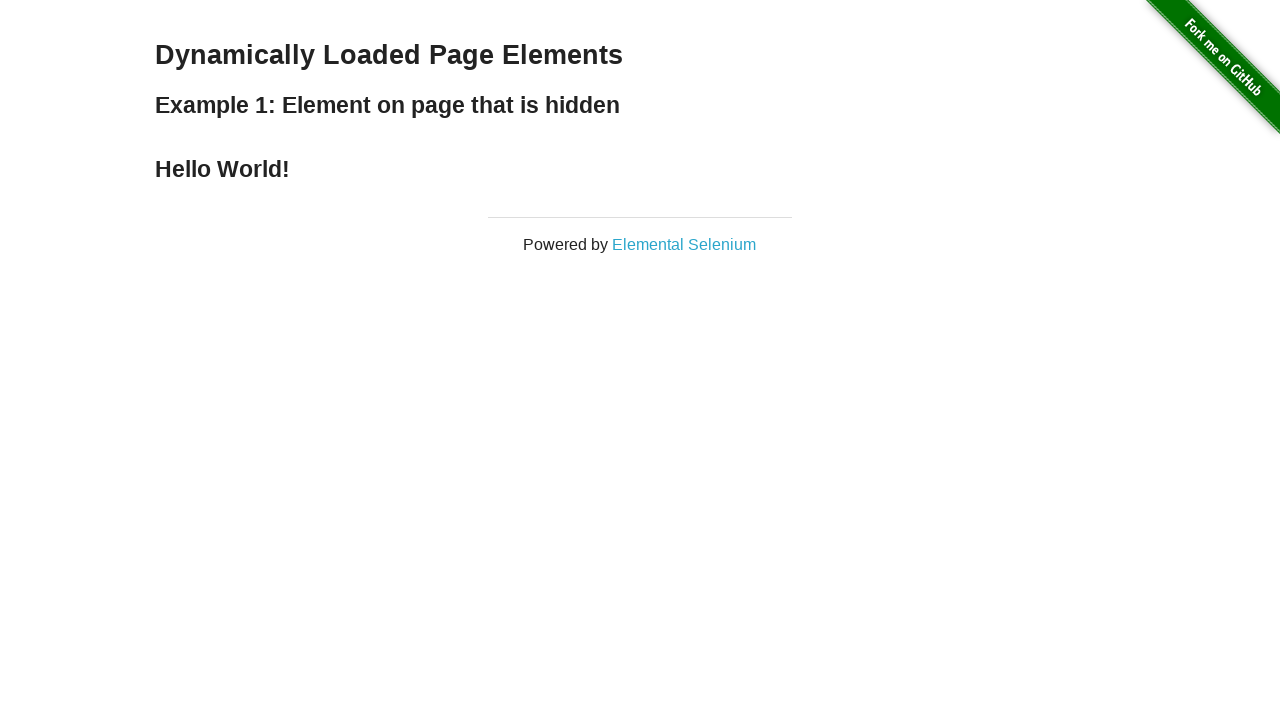